Tests navigation through Shop menu to Home page and verifies that the Home page has three sliders displayed

Starting URL: http://practice.automationtesting.in/

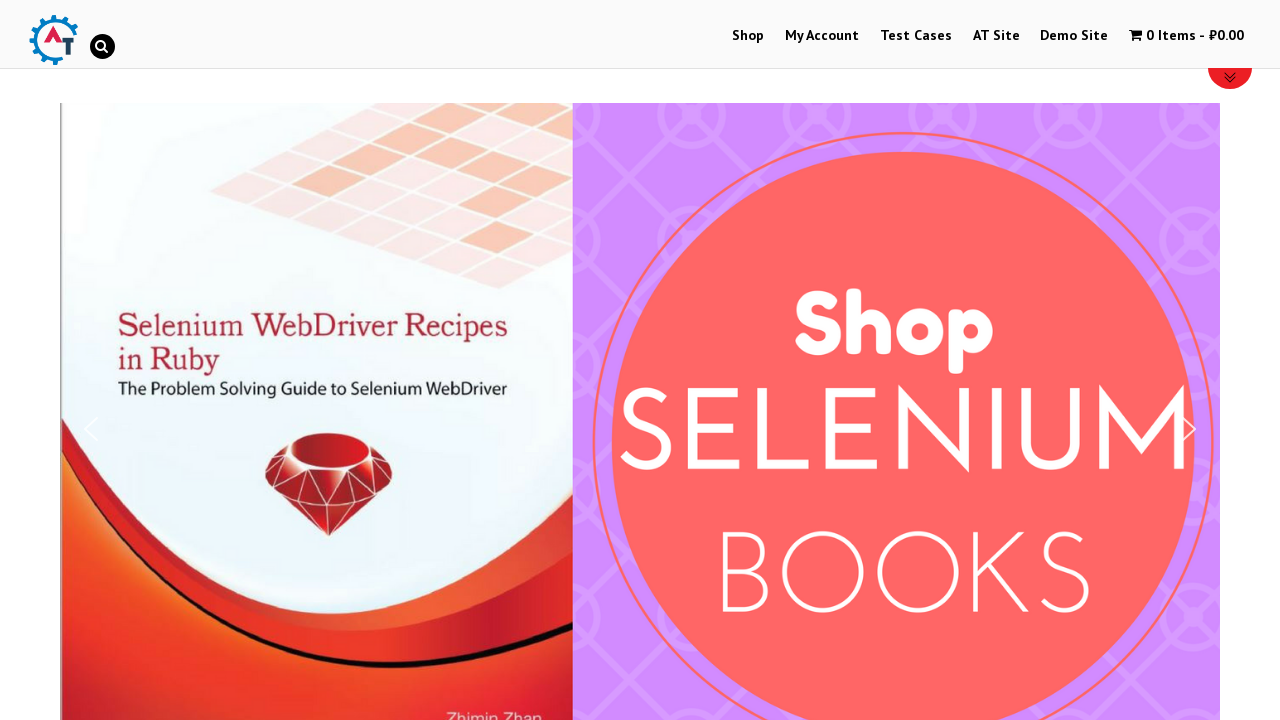

Clicked on Shop menu at (748, 36) on #menu-item-40
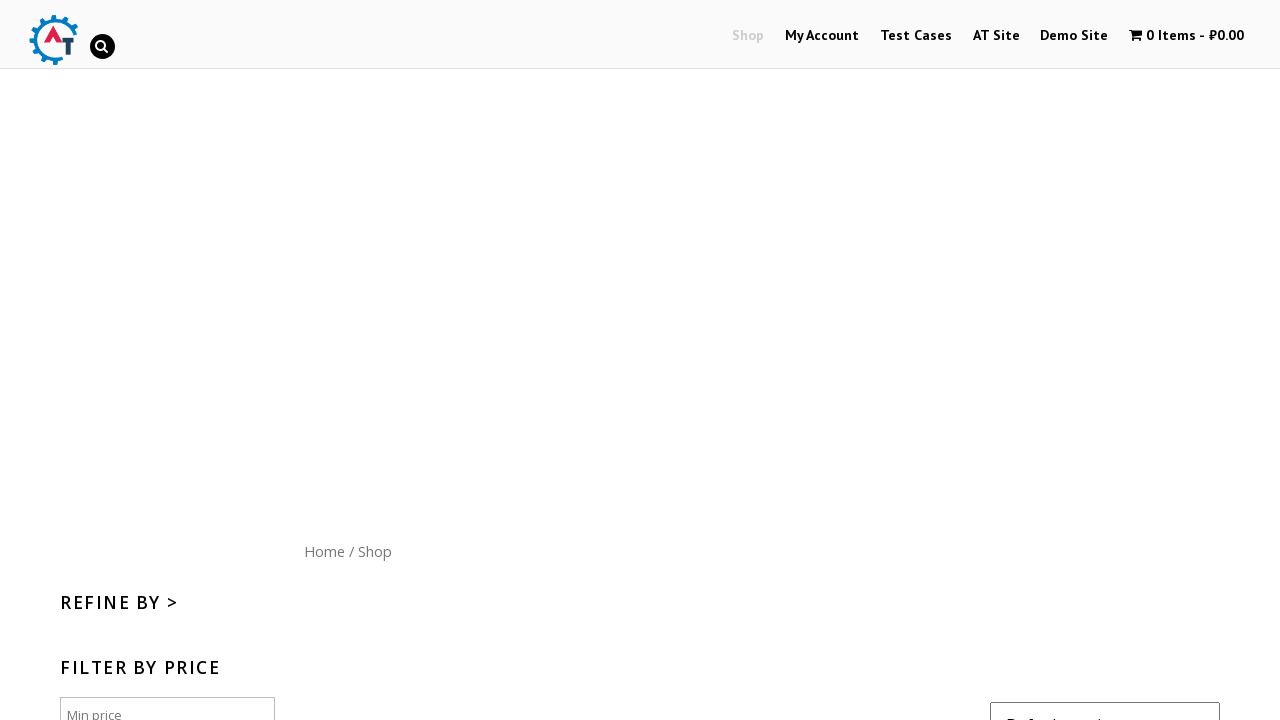

Clicked on Home menu button at (324, 551) on xpath=//*[@id='content']/nav/a
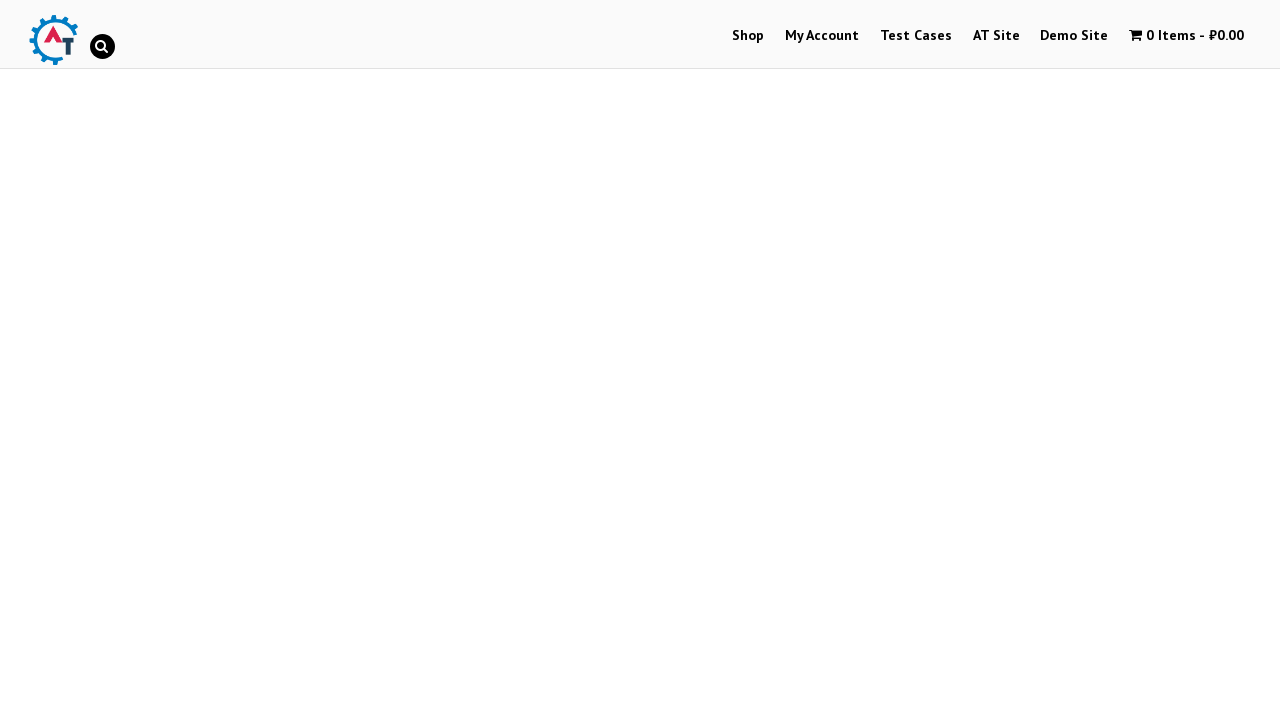

Waited for sliders to load
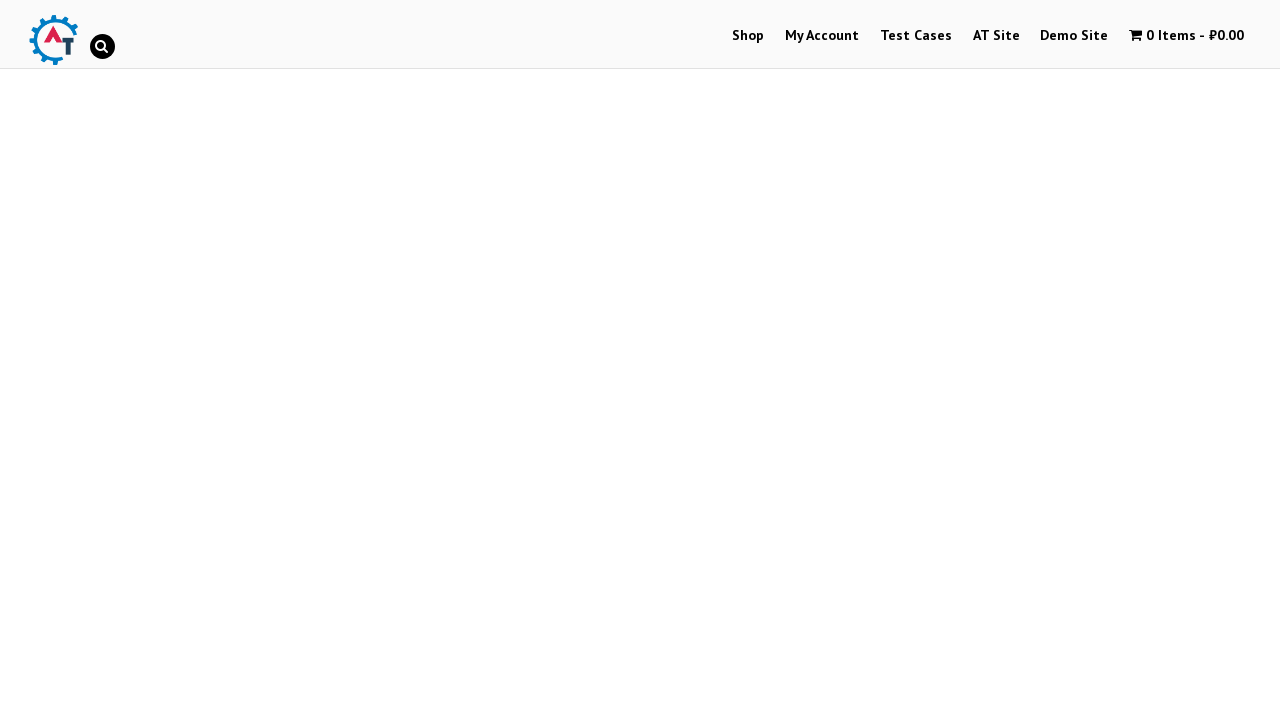

Retrieved all slider elements - found 3 sliders
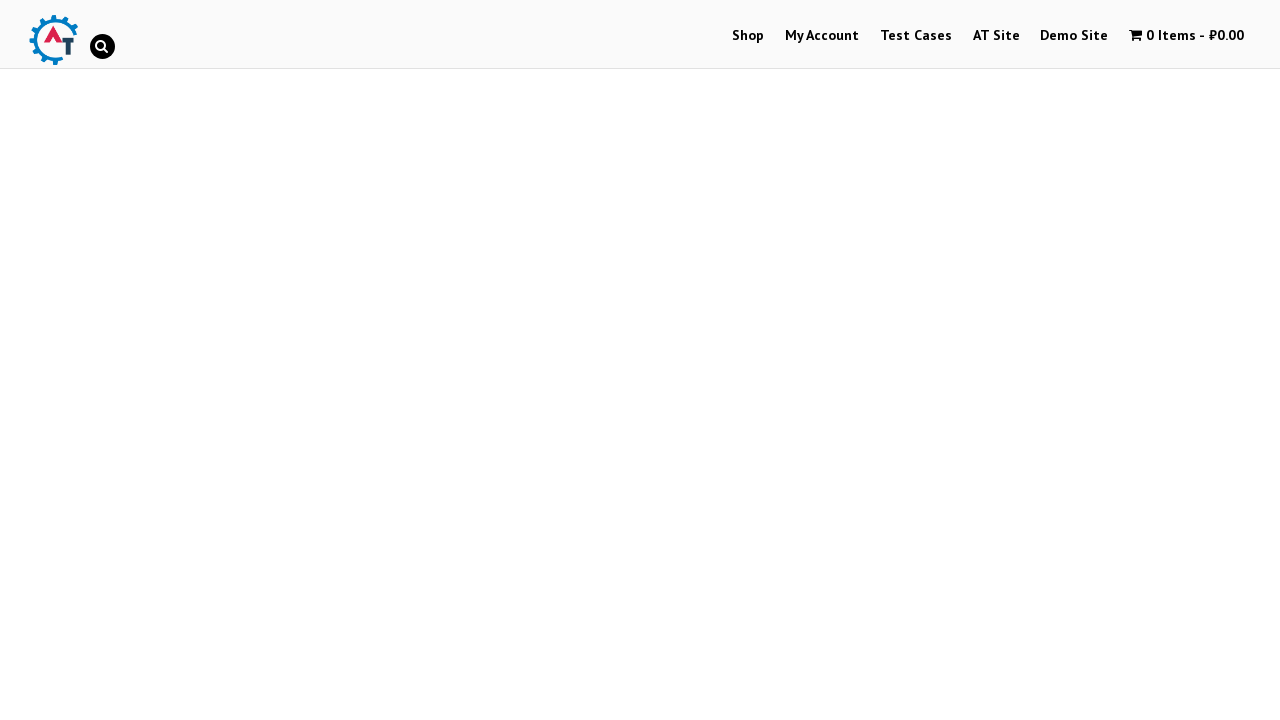

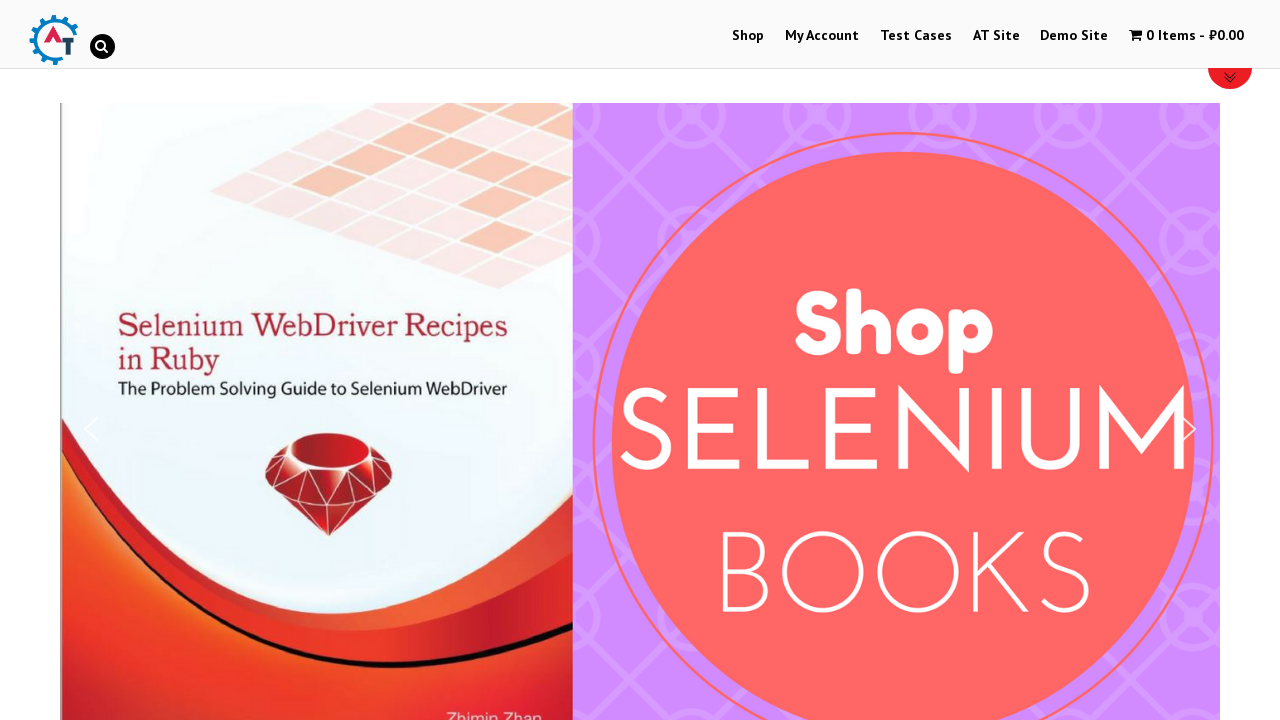